Tests adding a new todo item to a sample todo application by entering text in the input field and pressing Enter, then verifies the item was added.

Starting URL: https://lambdatest.github.io/sample-todo-app/

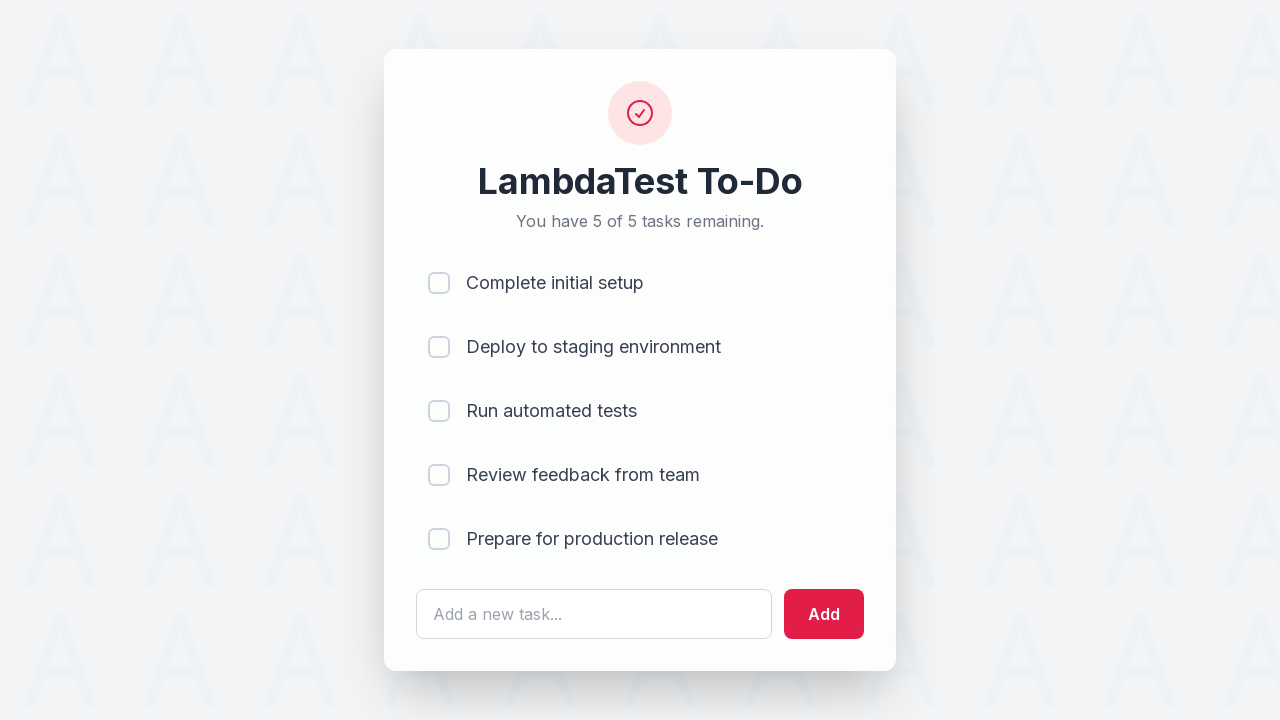

Filled todo input field with 'OleksiiAutomation' on #sampletodotext
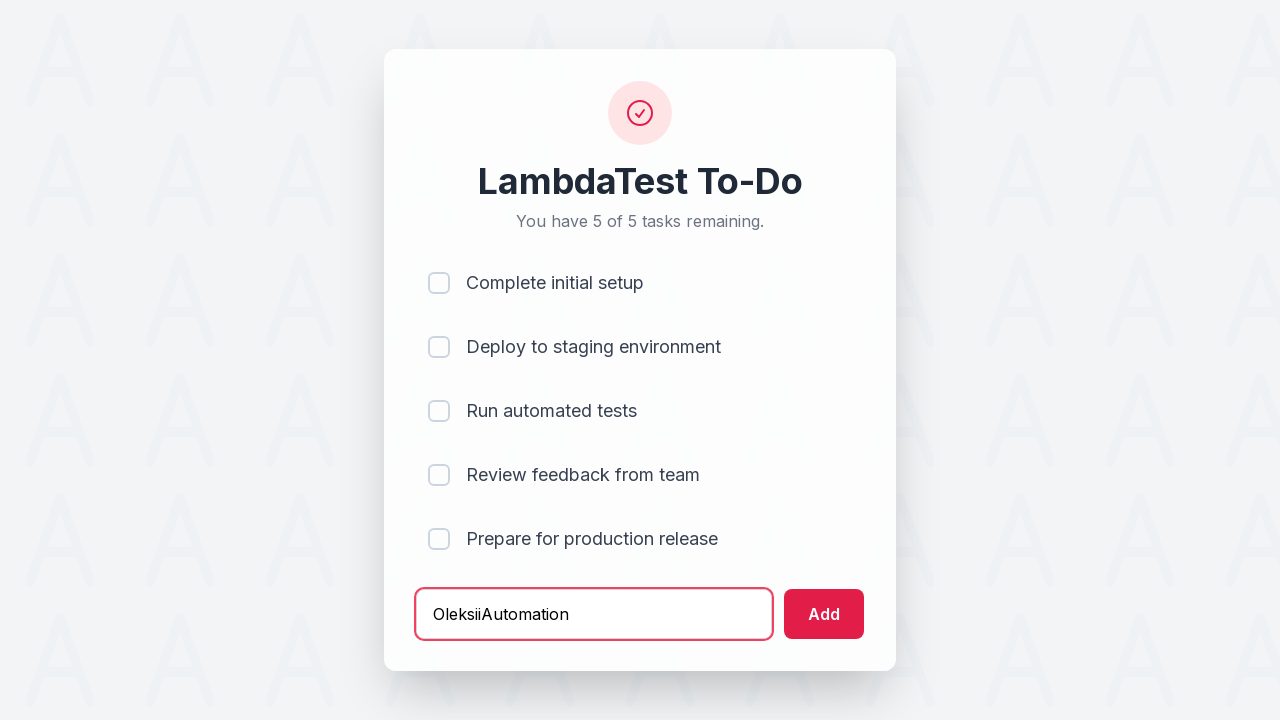

Pressed Enter to submit new todo item on #sampletodotext
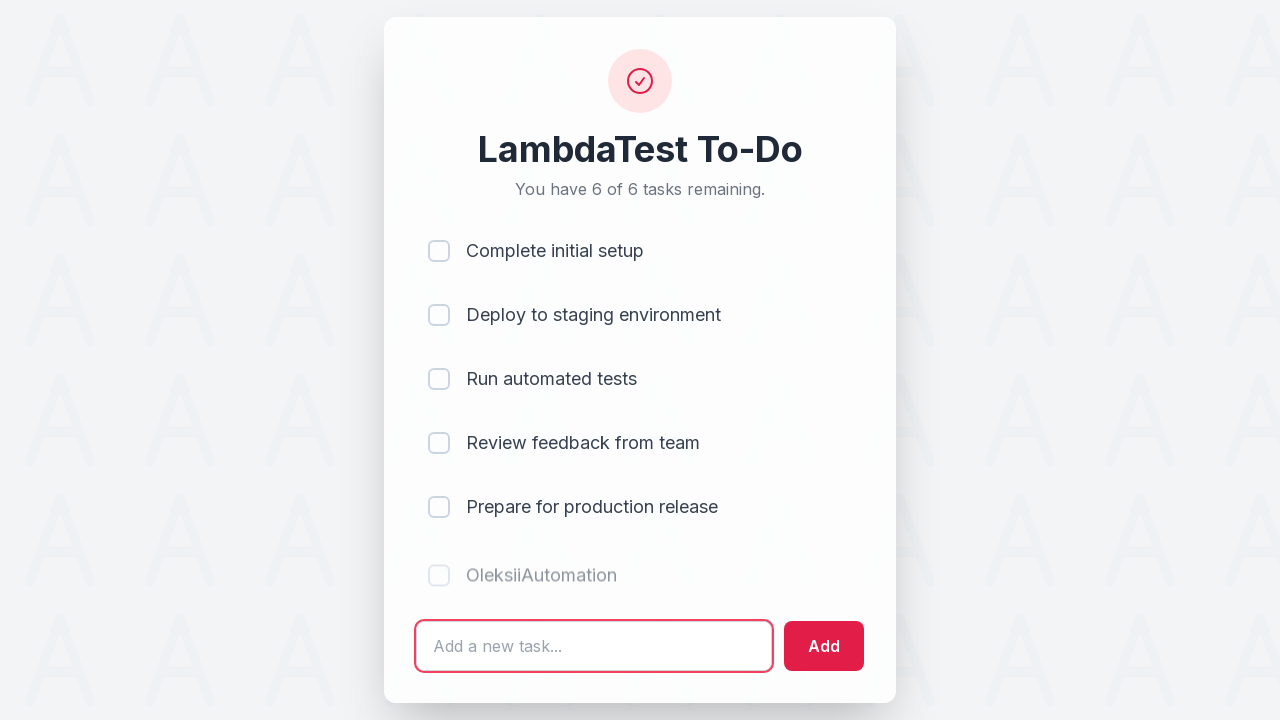

Waited for new todo item to appear in the list
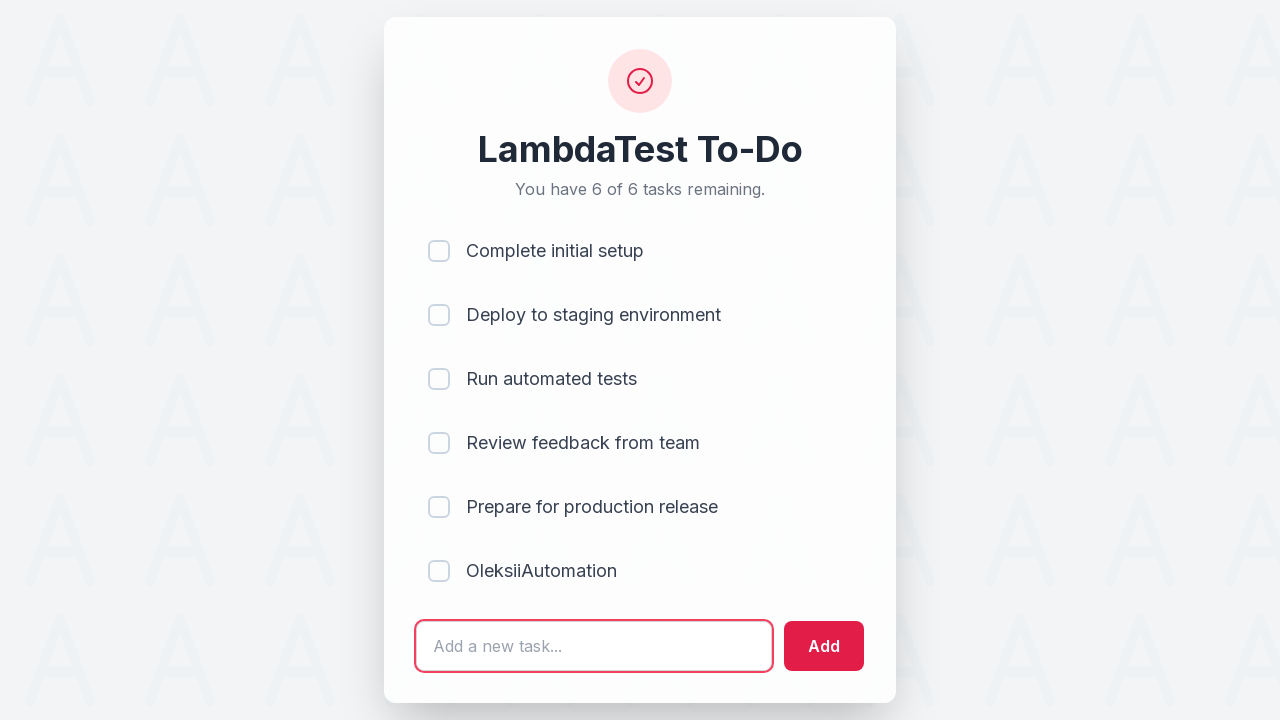

Verified first todo item is present
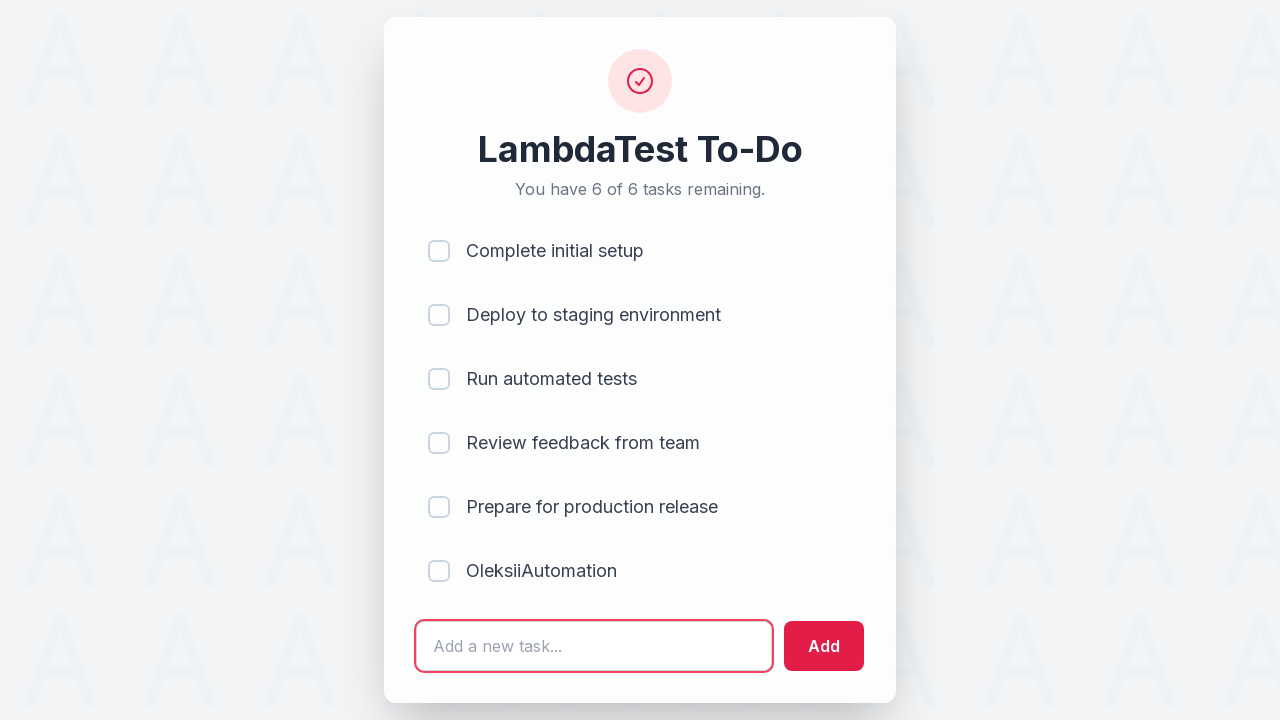

Verified newly added todo item is present at the end of the list
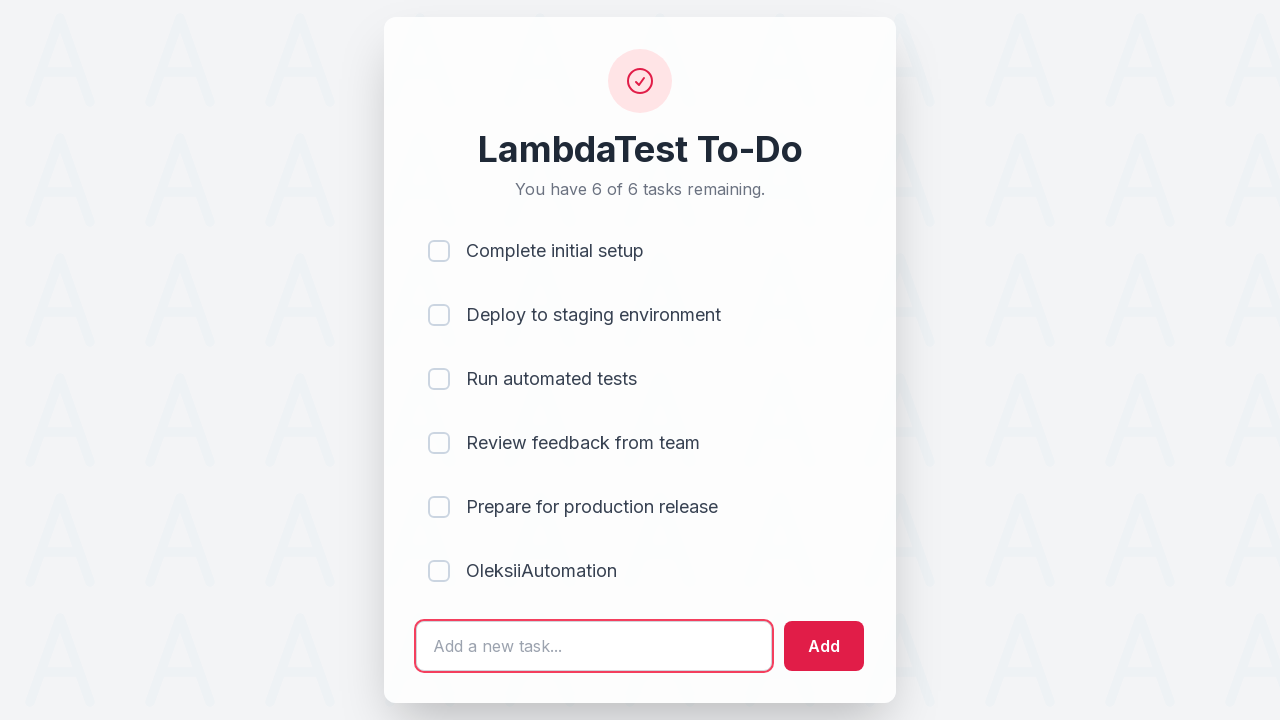

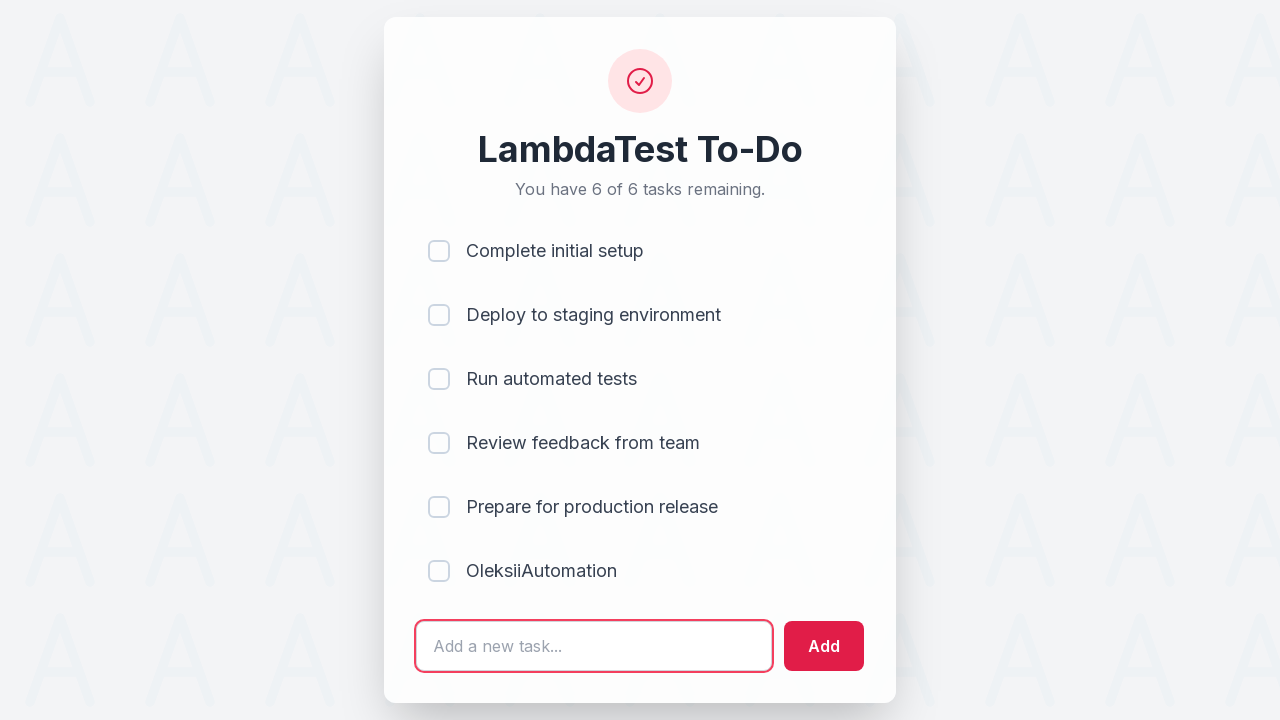